Tests dropdown selection functionality by selecting US states using different methods (visible text, value, and index)

Starting URL: http://practice.cydeo.com/dropdown

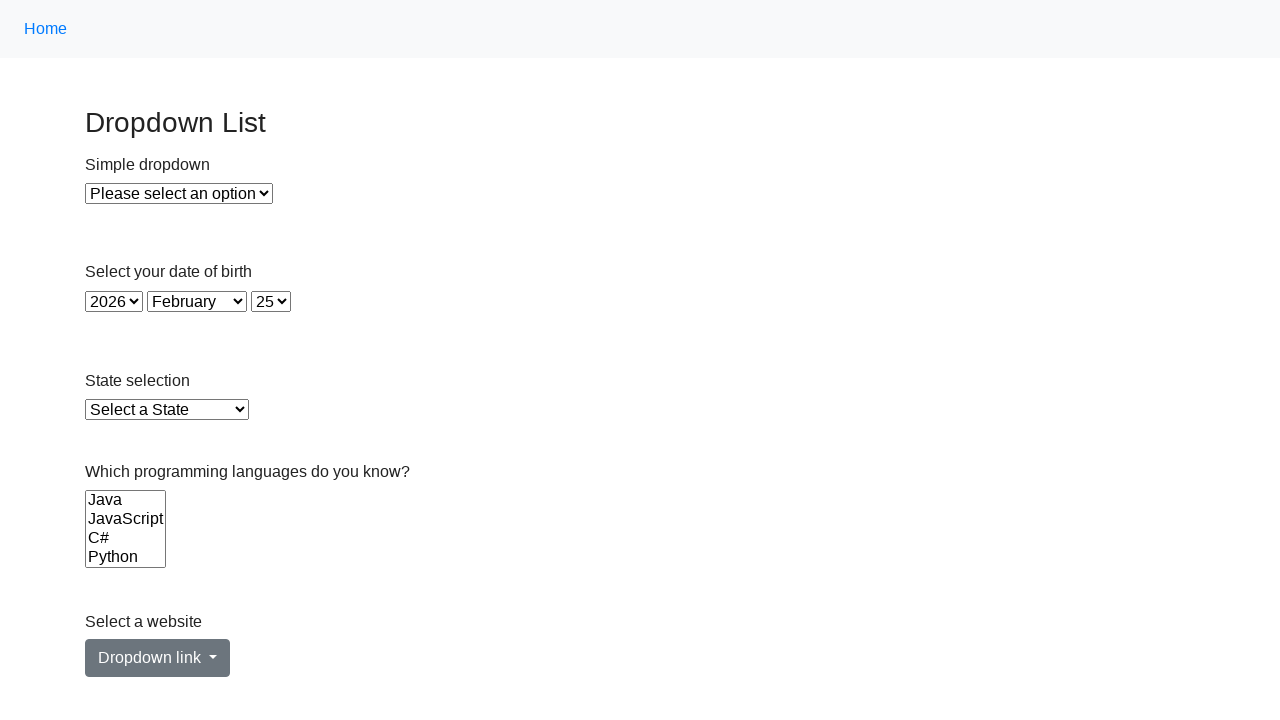

Selected Illinois from dropdown by visible text on select#state
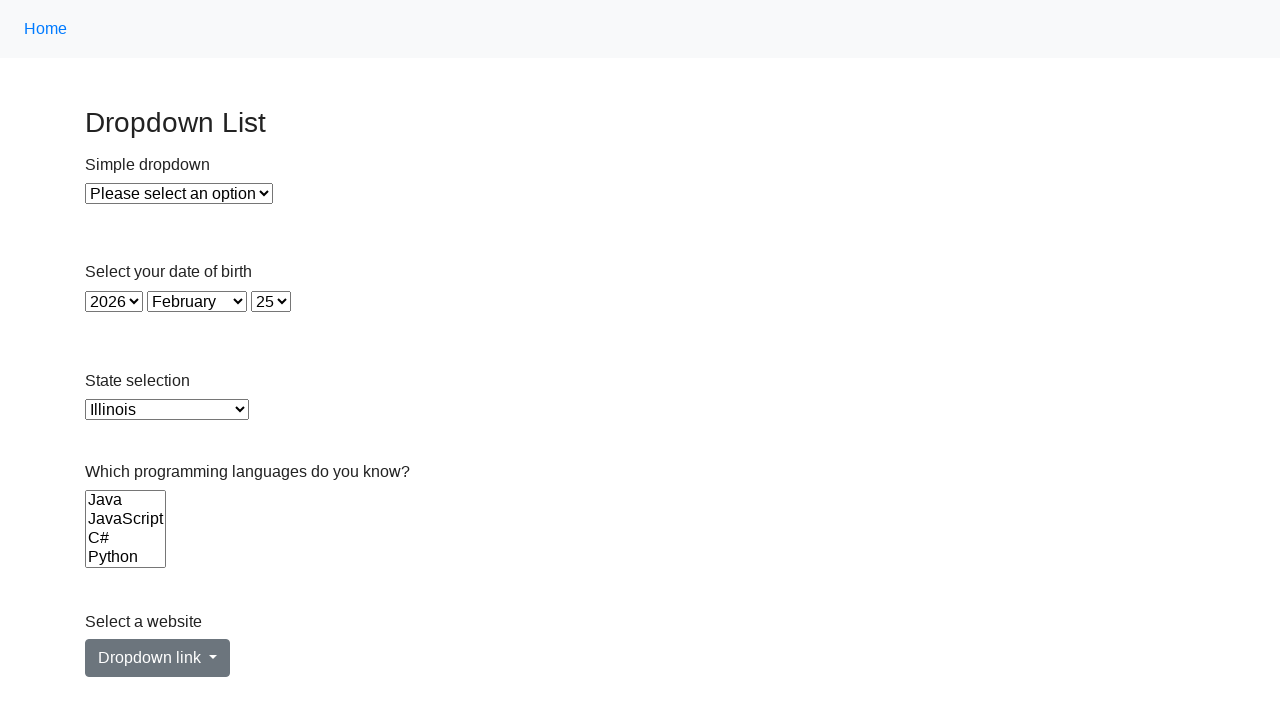

Selected Virginia from dropdown by value 'VA' on select#state
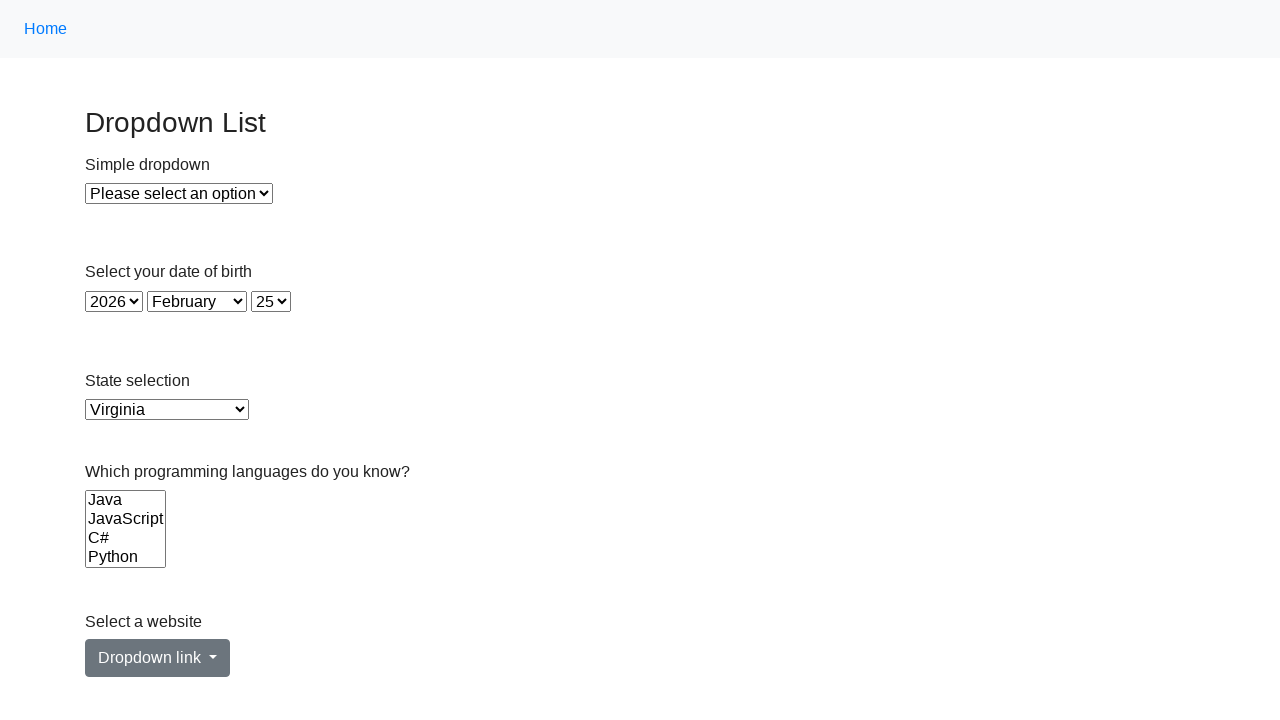

Selected California from dropdown by visible text on select#state
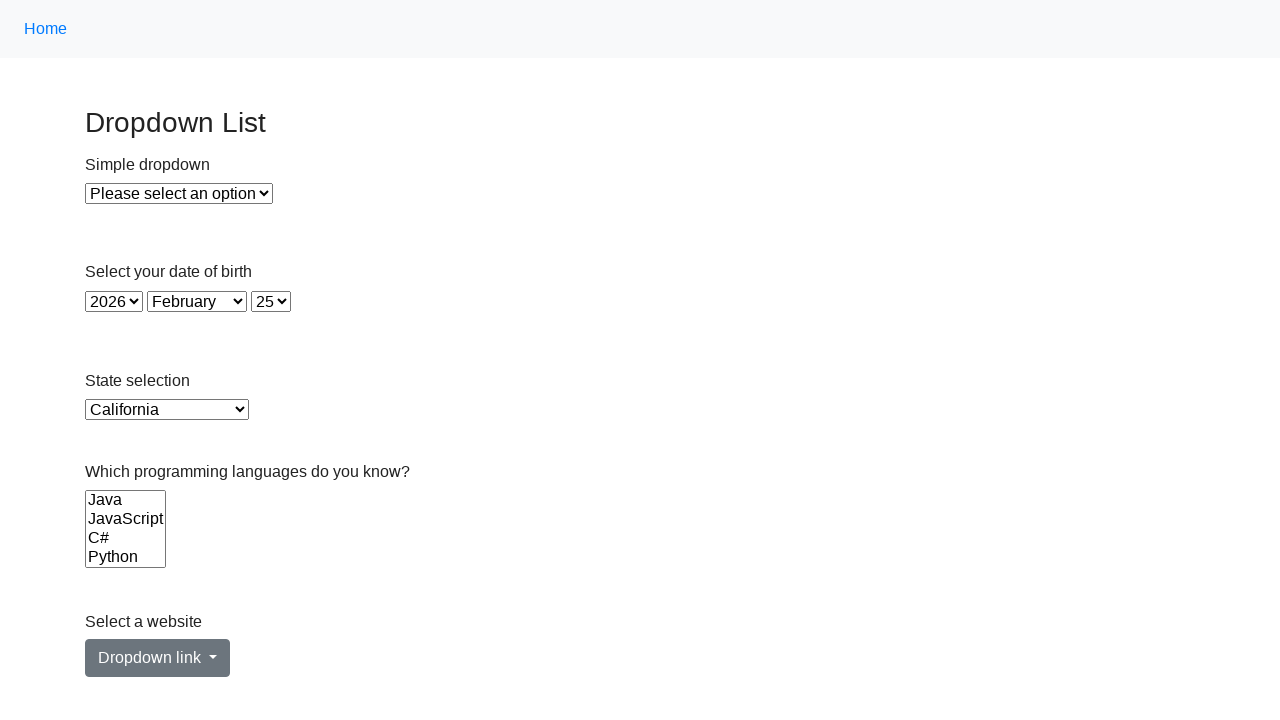

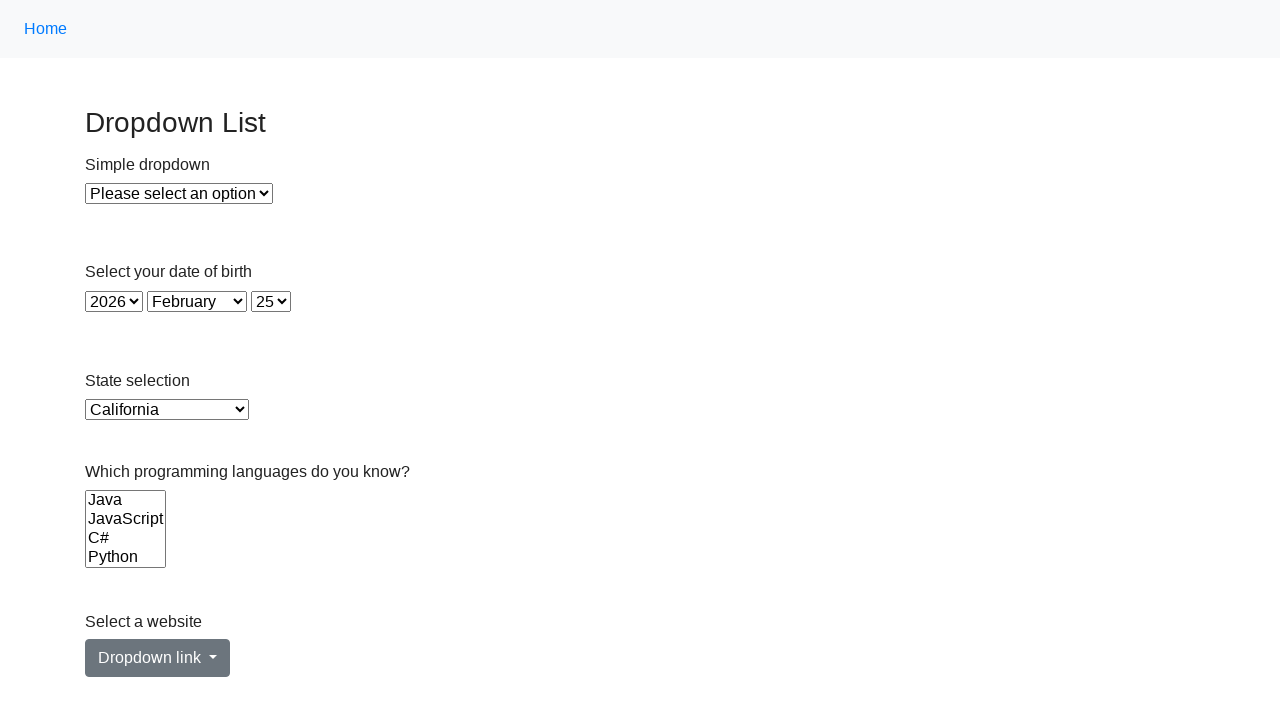